Tests checkbox functionality by verifying default states, clicking both checkboxes to toggle them, and confirming the state changes were successful.

Starting URL: http://practice.cydeo.com/checkboxes

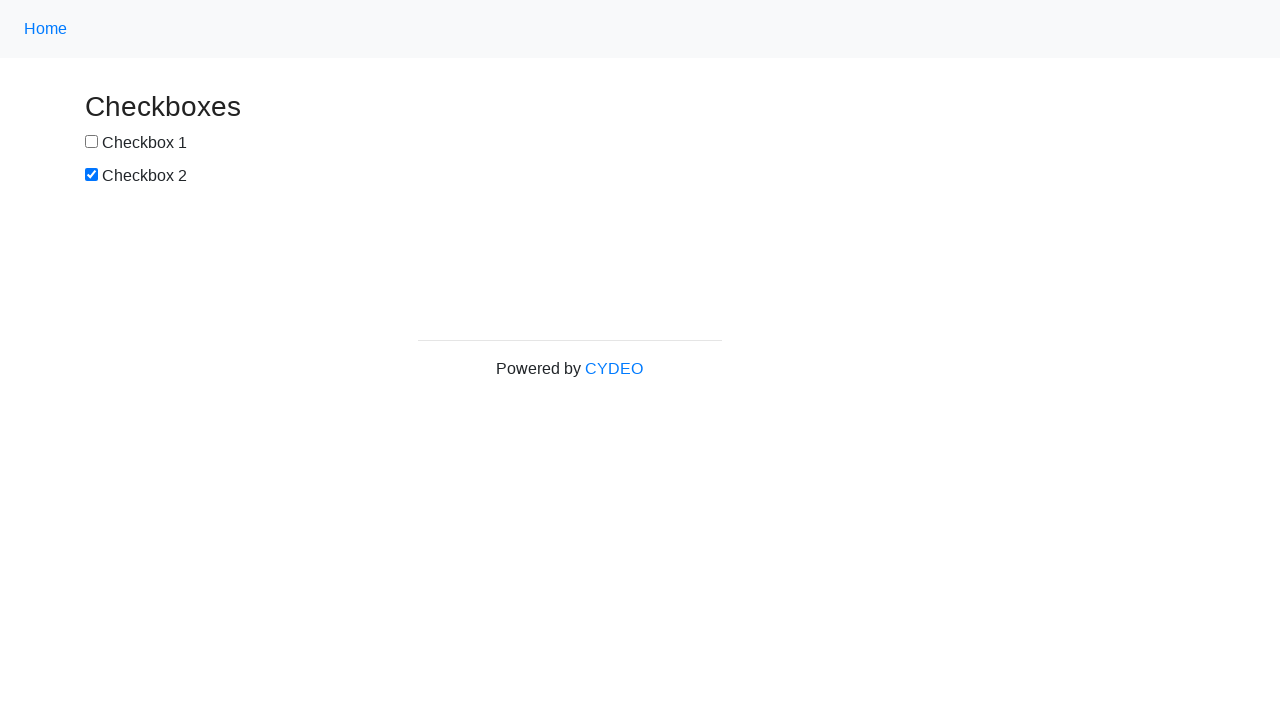

Located all checkbox elements on the page
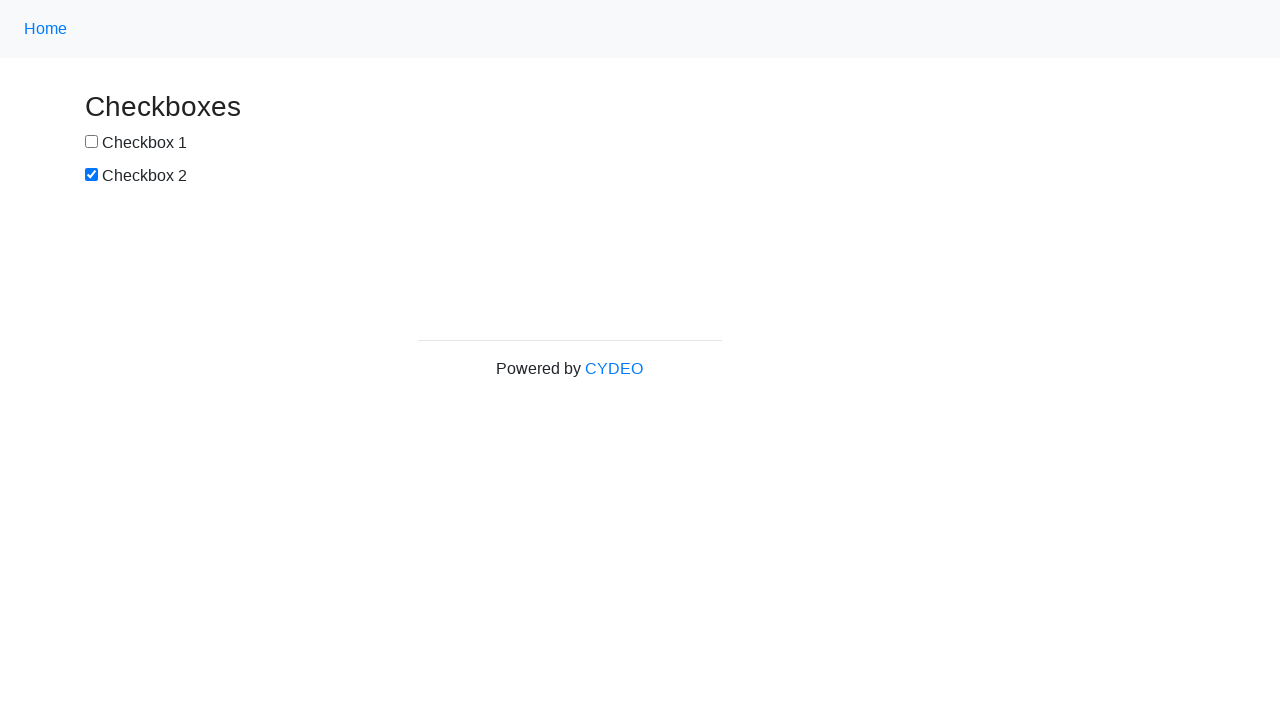

Retrieved first checkbox element
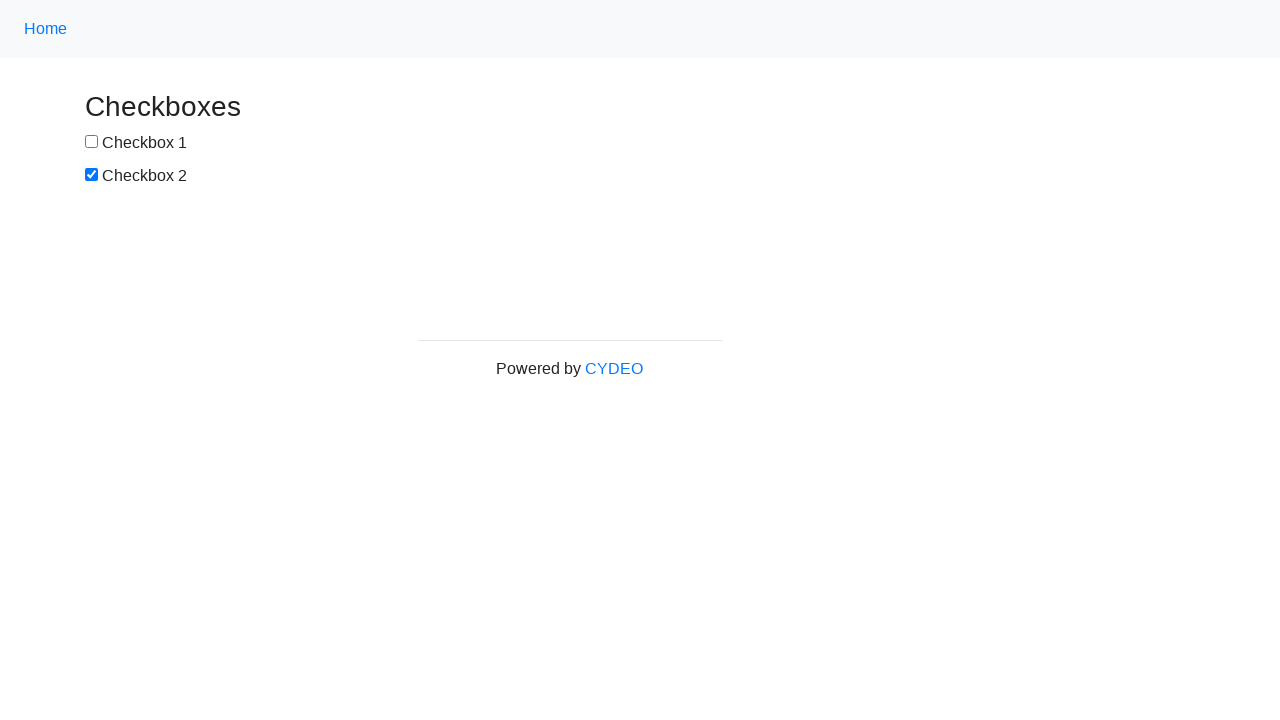

Retrieved second checkbox element
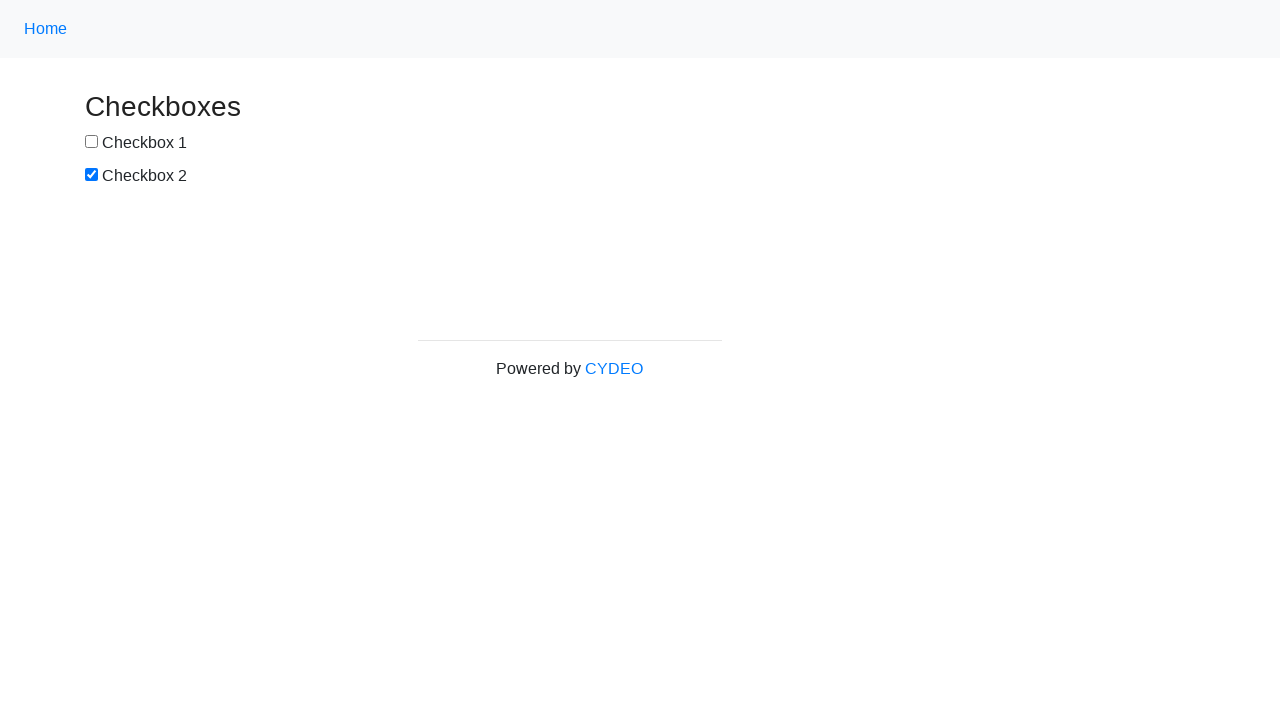

Verified that checkbox #1 is NOT selected by default
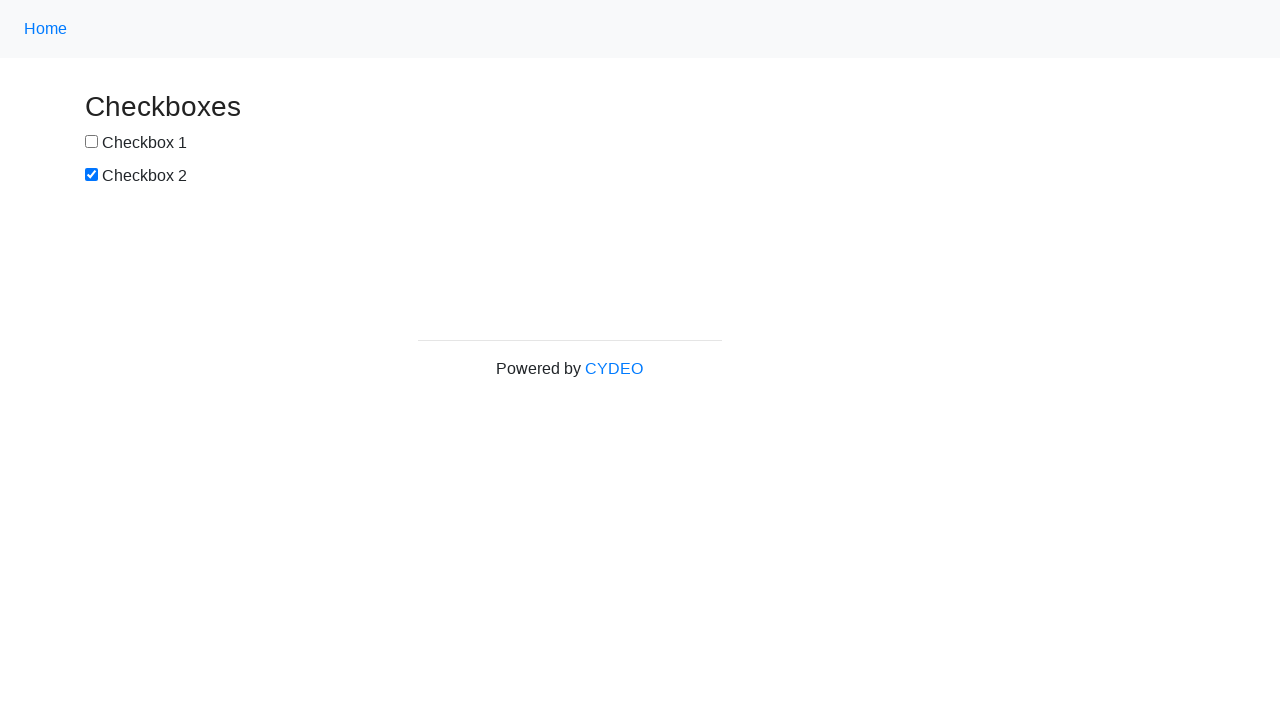

Verified that checkbox #2 IS selected by default
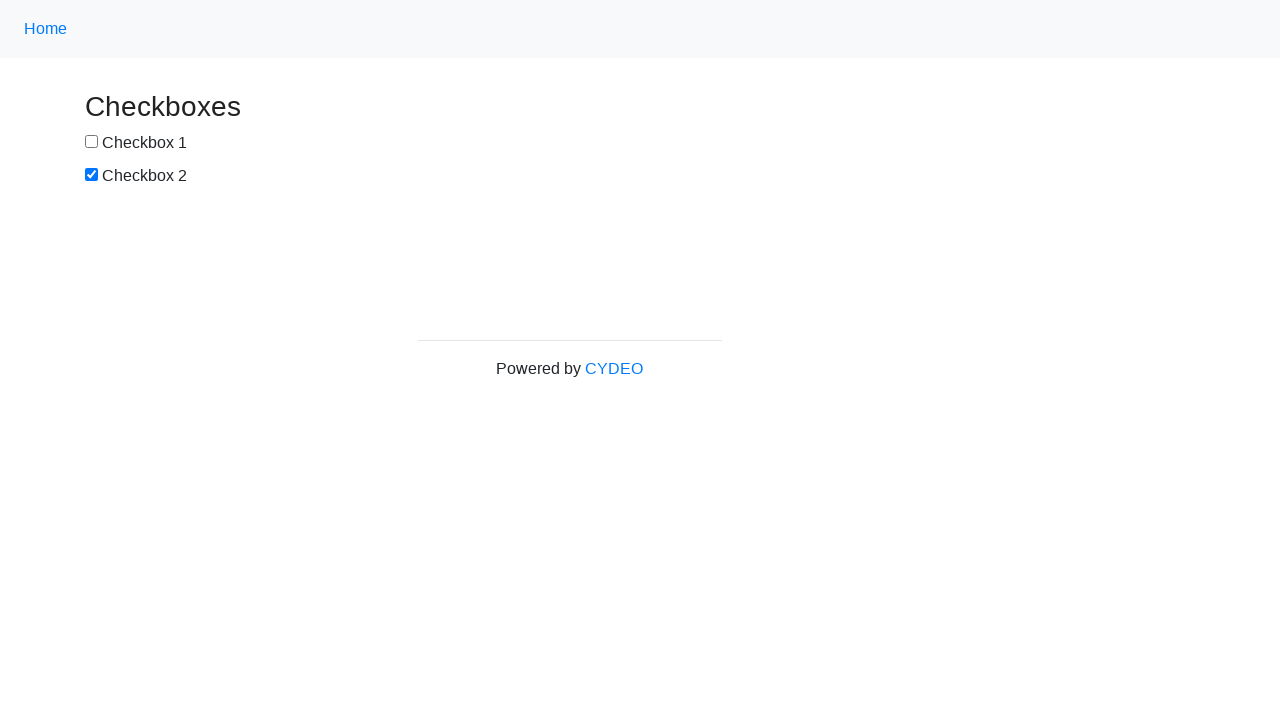

Clicked checkbox #1 to select it at (92, 142) on input[type='checkbox'] >> nth=0
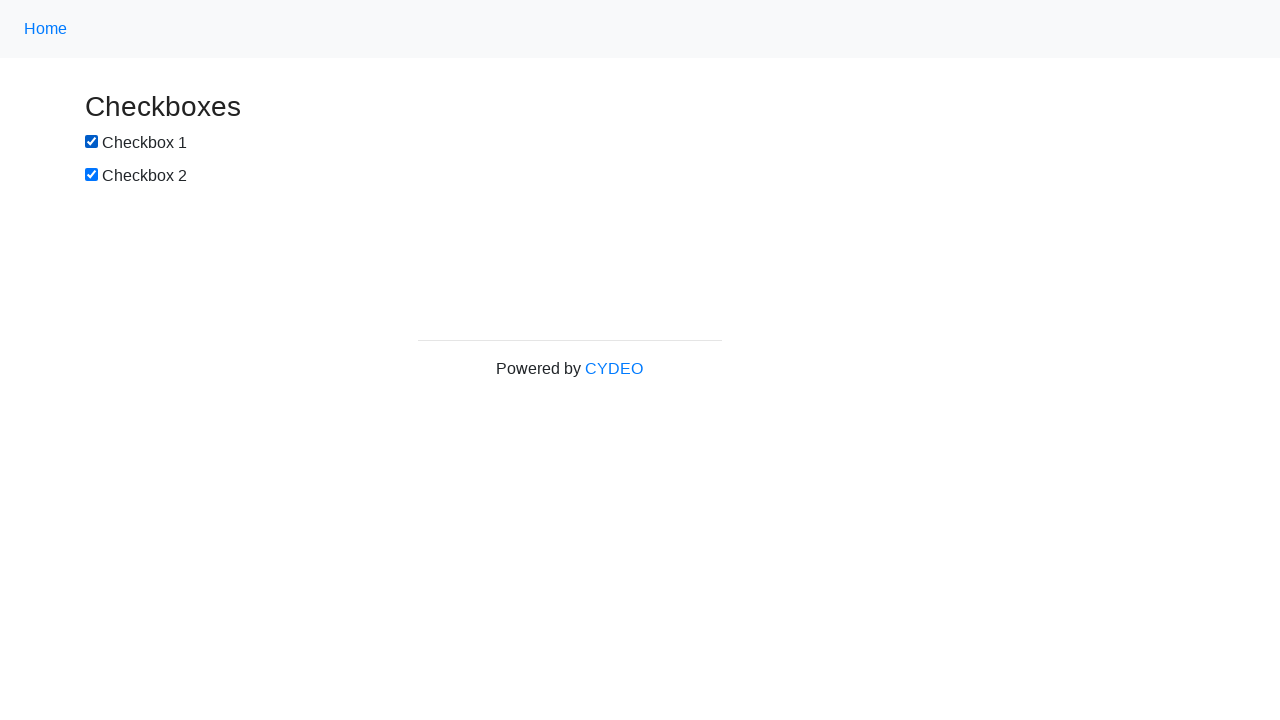

Clicked checkbox #2 to deselect it at (92, 175) on input[type='checkbox'] >> nth=1
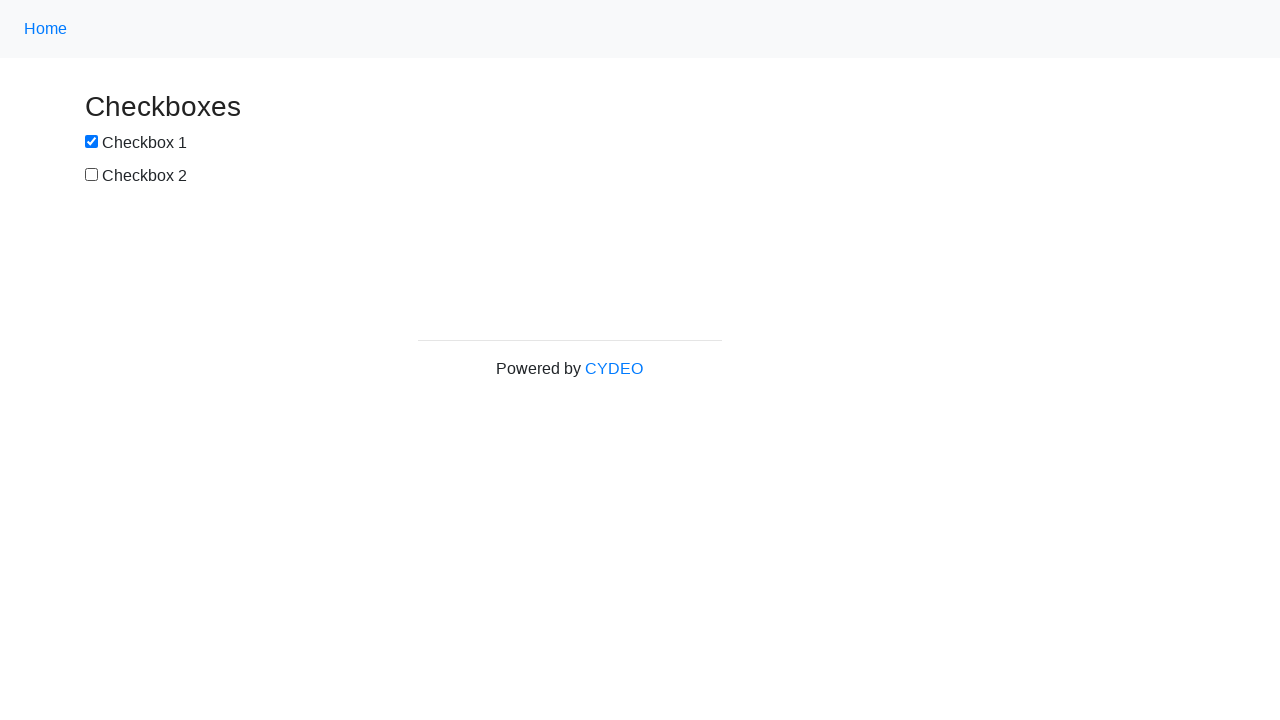

Verified that checkbox #1 is now SELECTED after clicking
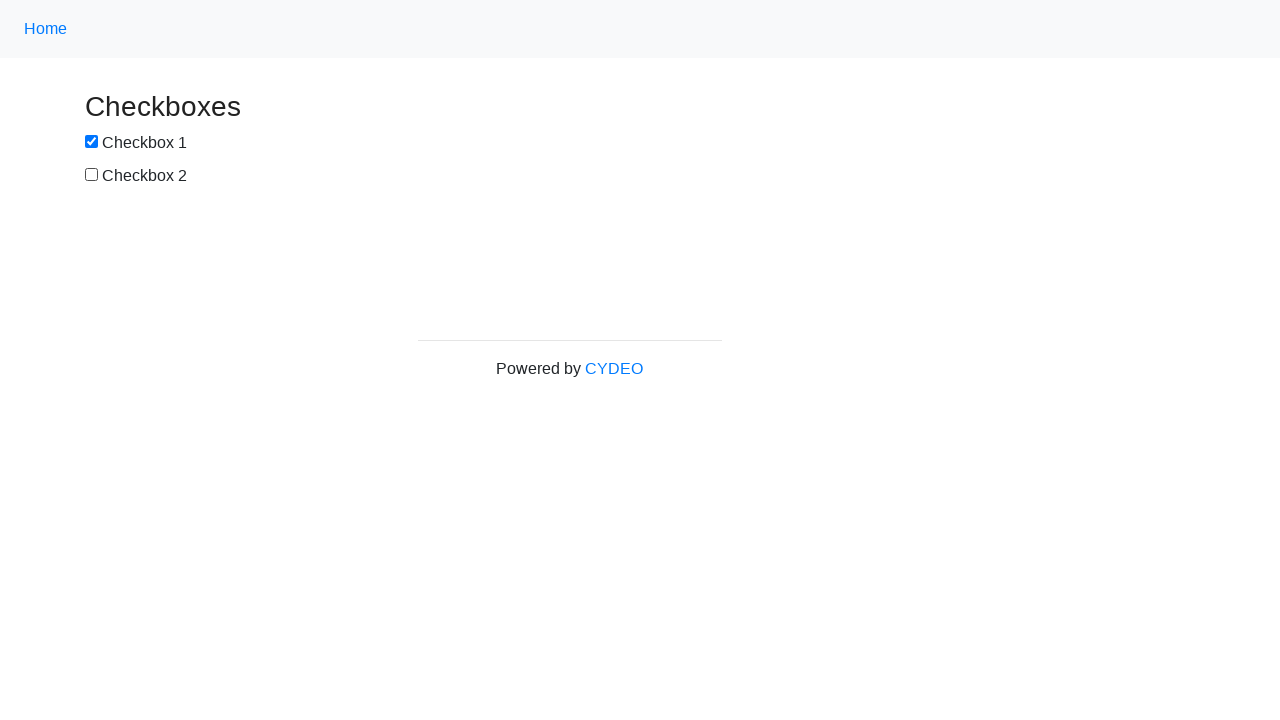

Verified that checkbox #2 is now NOT selected after clicking
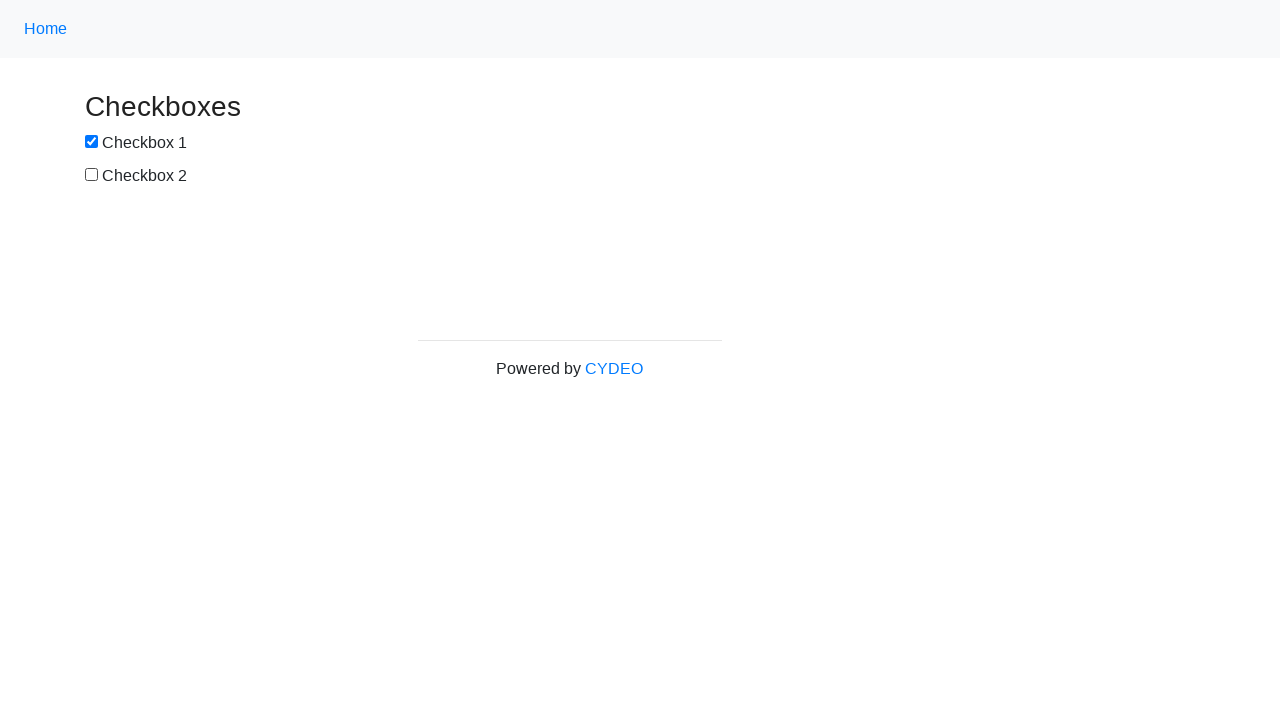

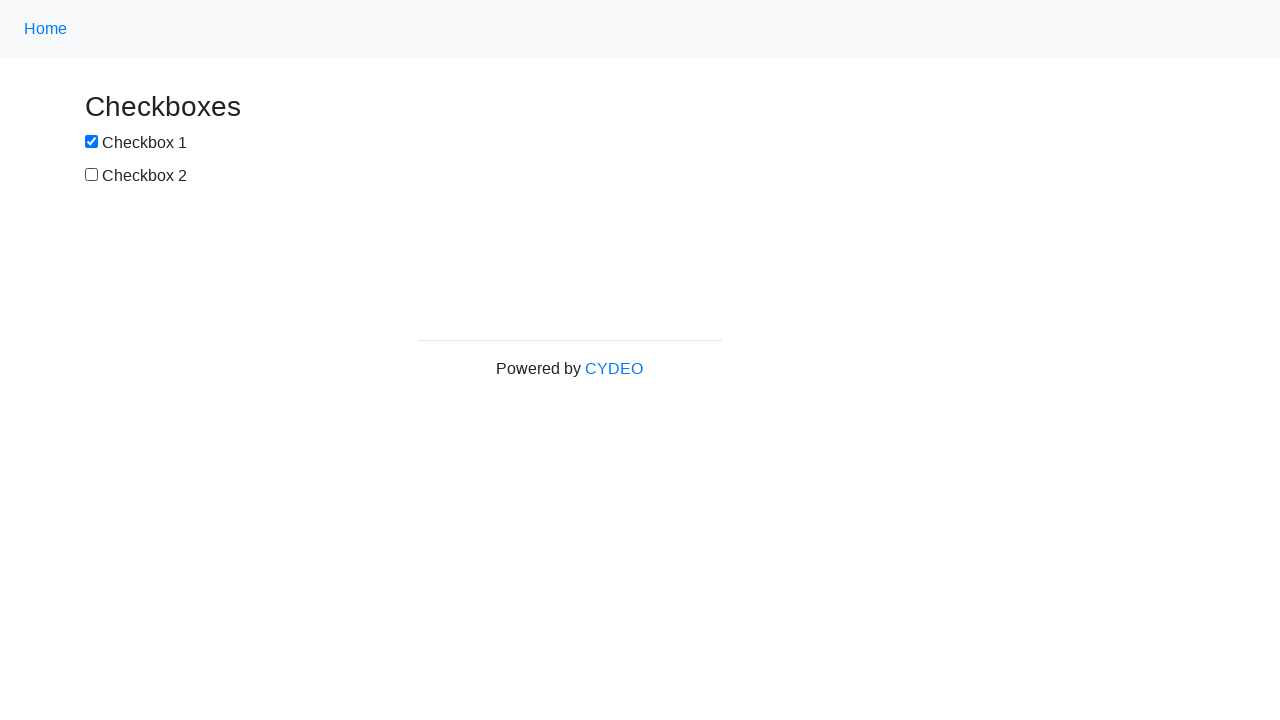